Navigates to a sitemap XML page and clicks on a specific link to navigate to the Calley teams features page

Starting URL: https://www.getcalley.com/page-sitemap.xml

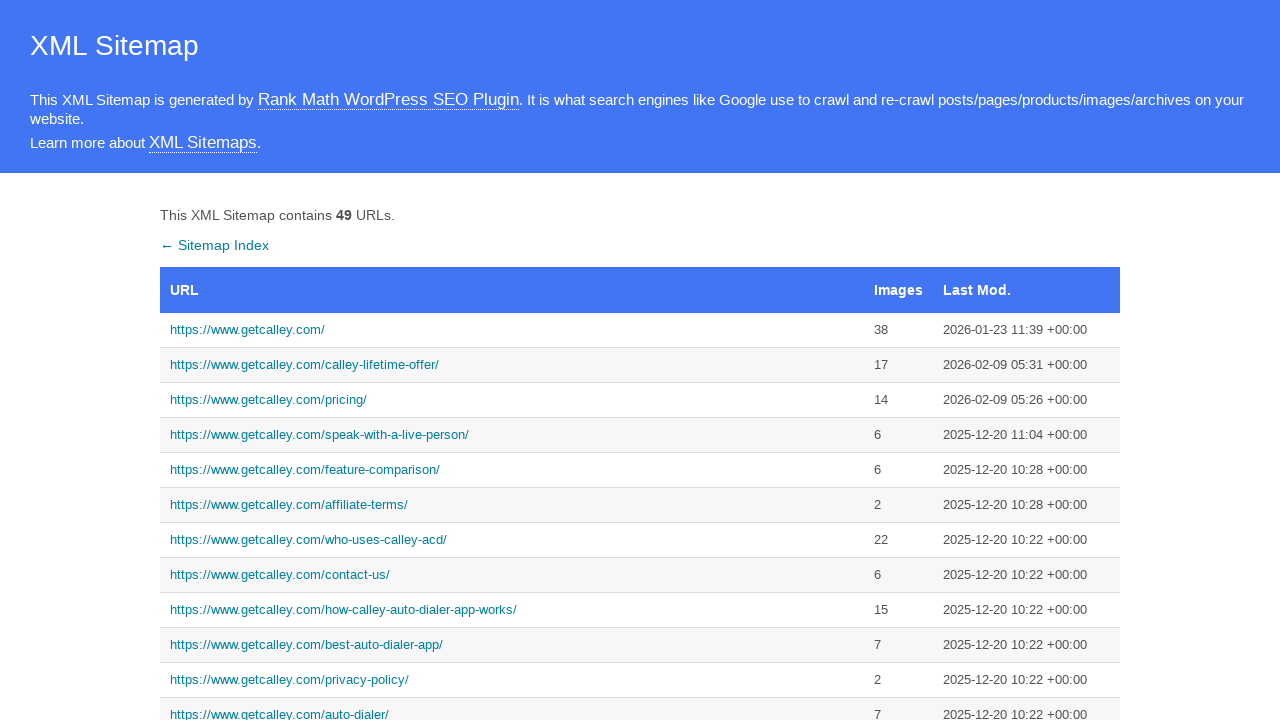

Clicked on the Calley teams features link from the sitemap at (512, 360) on text=https://www.getcalley.com/calley-teams-features/
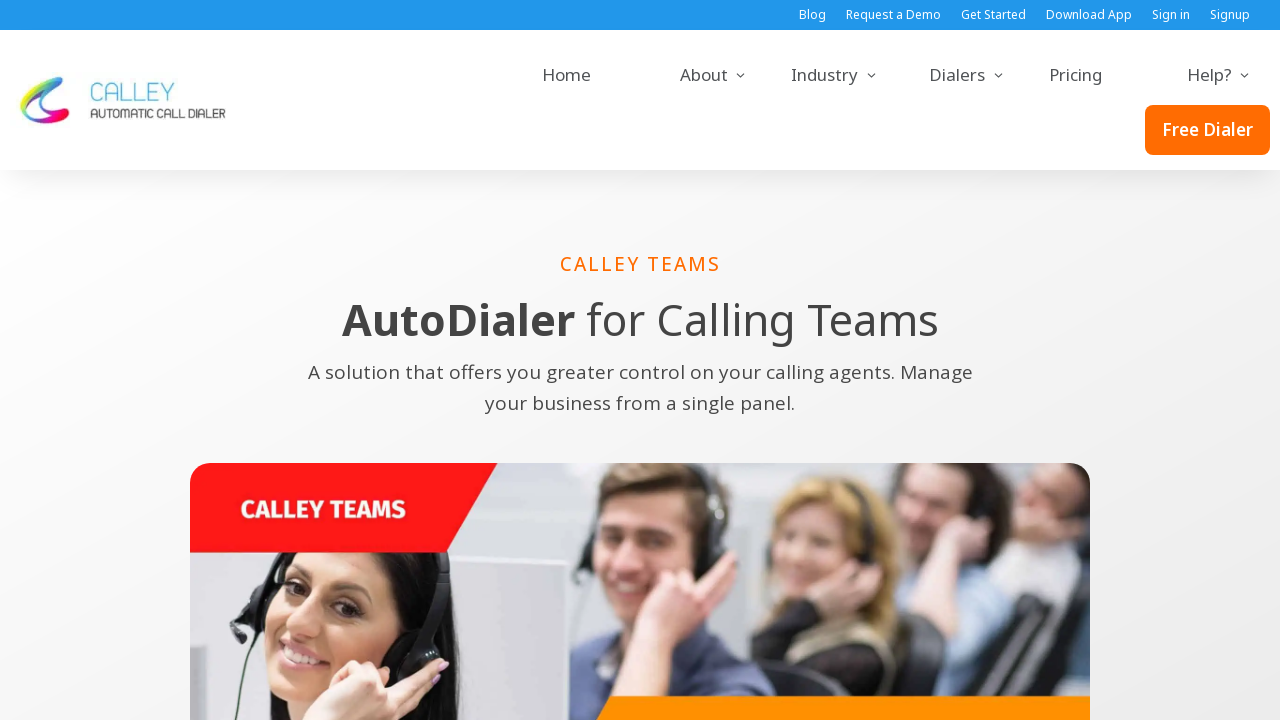

Waited for the Calley teams features page to load
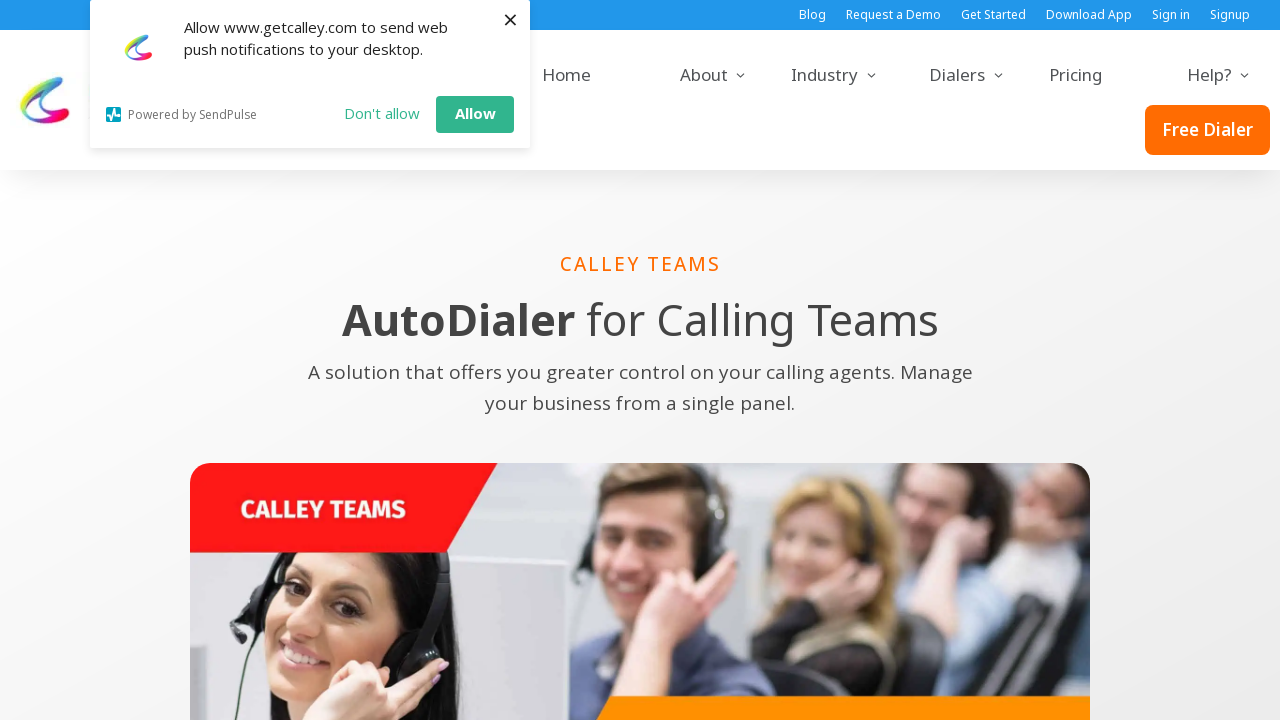

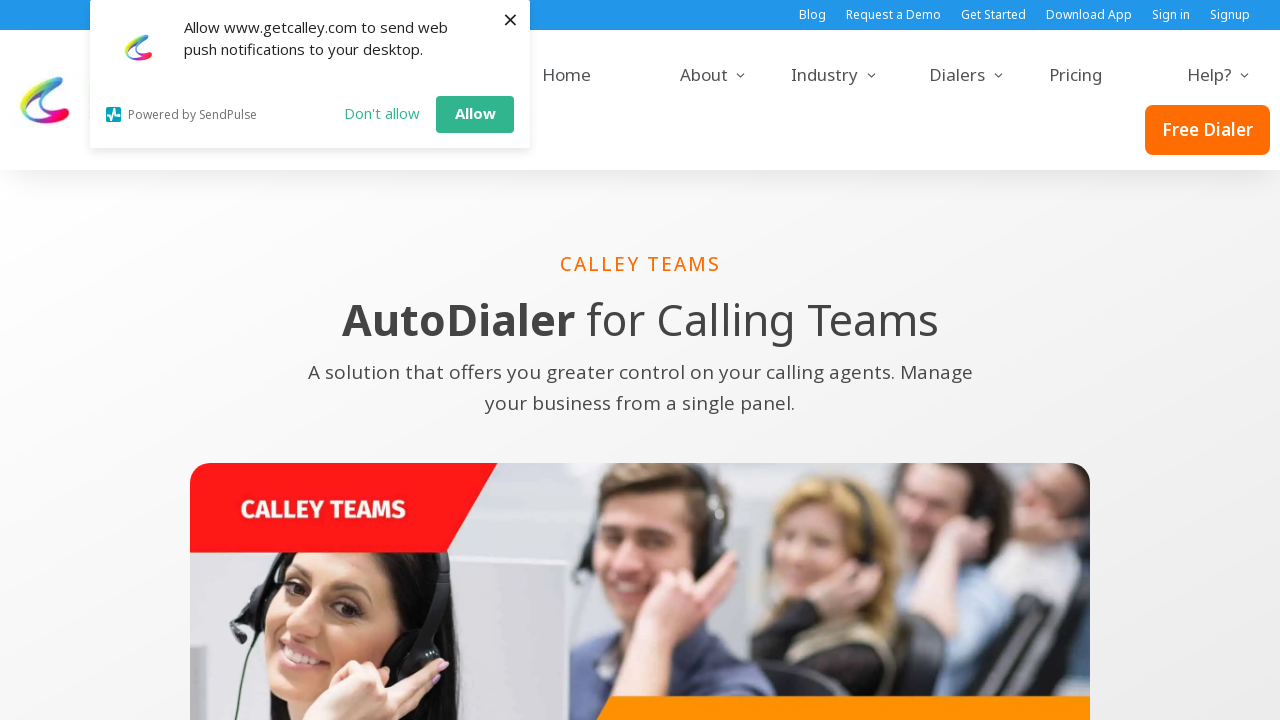